Tests clicking a button with a dynamic ID on the UI Testing Playground site. The test clicks the blue "Button with Dynamic ID" button 4 times total (1 initial click + 3 in a loop) to verify the button can be located and clicked despite having a dynamic ID.

Starting URL: http://uitestingplayground.com/dynamicid

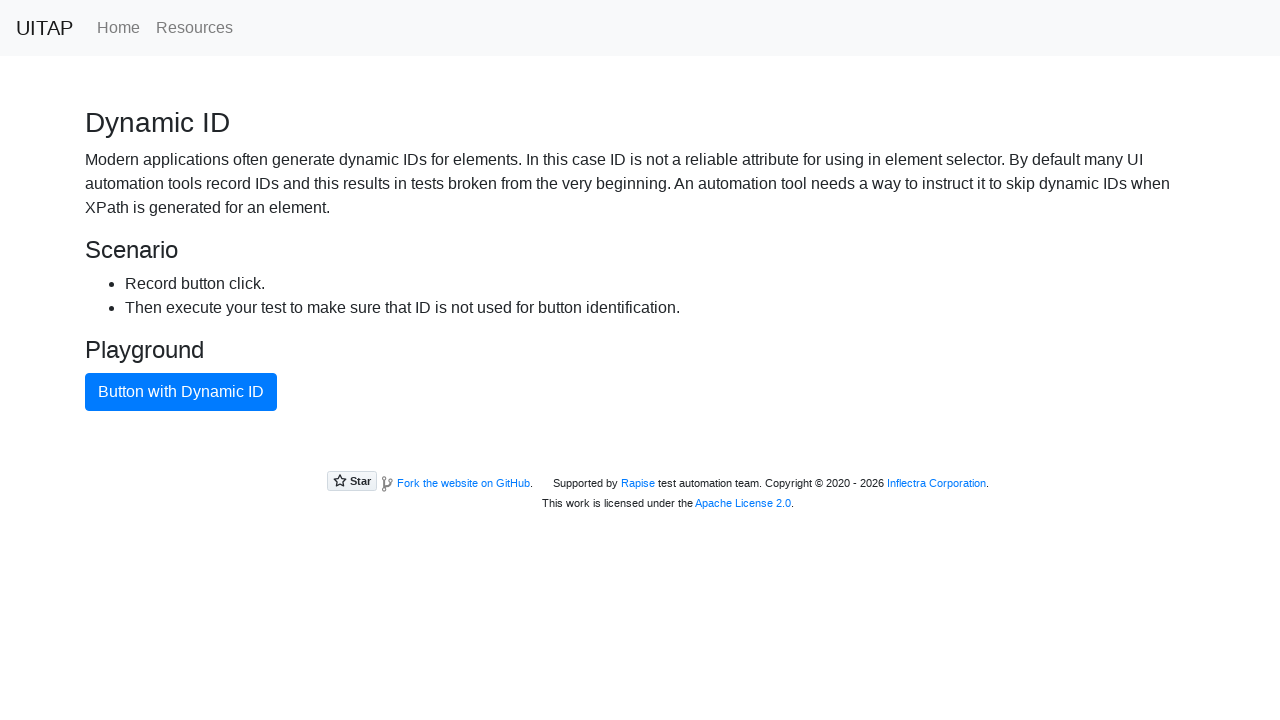

Initial click on button with dynamic ID at (181, 392) on xpath=//button[text()='Button with Dynamic ID']
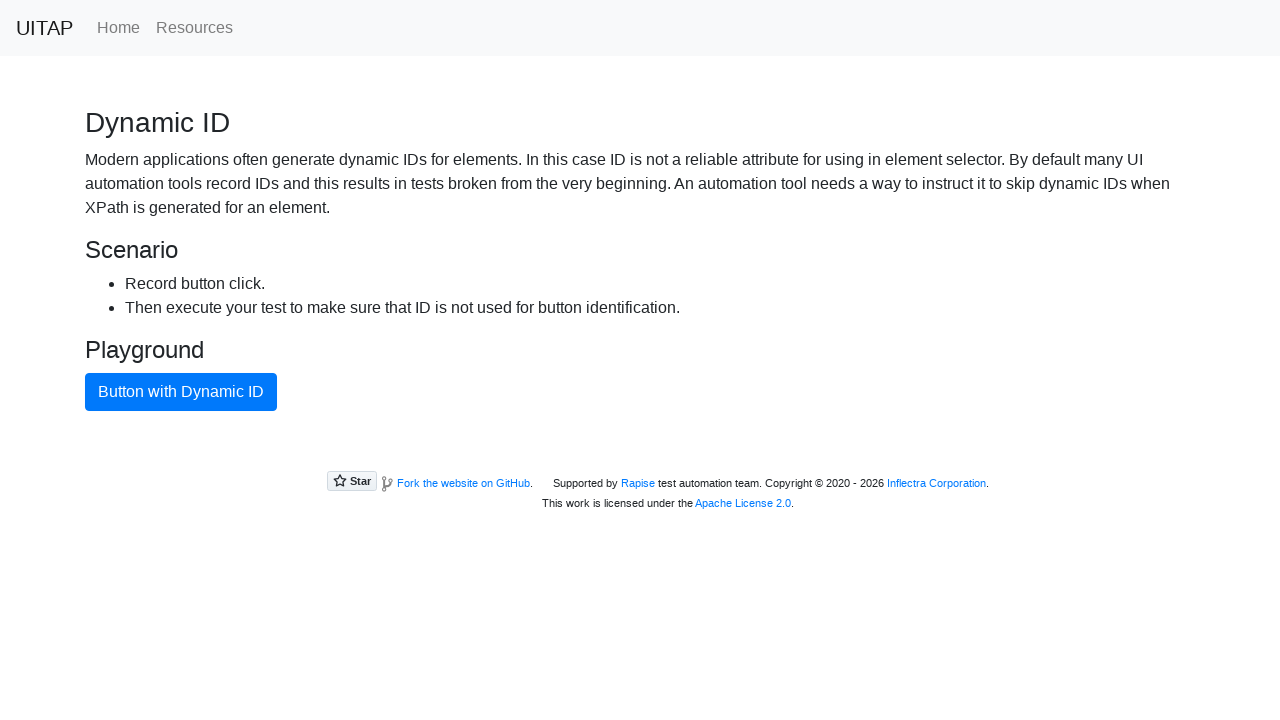

Clicked button with dynamic ID in loop at (181, 392) on xpath=//button[text()='Button with Dynamic ID']
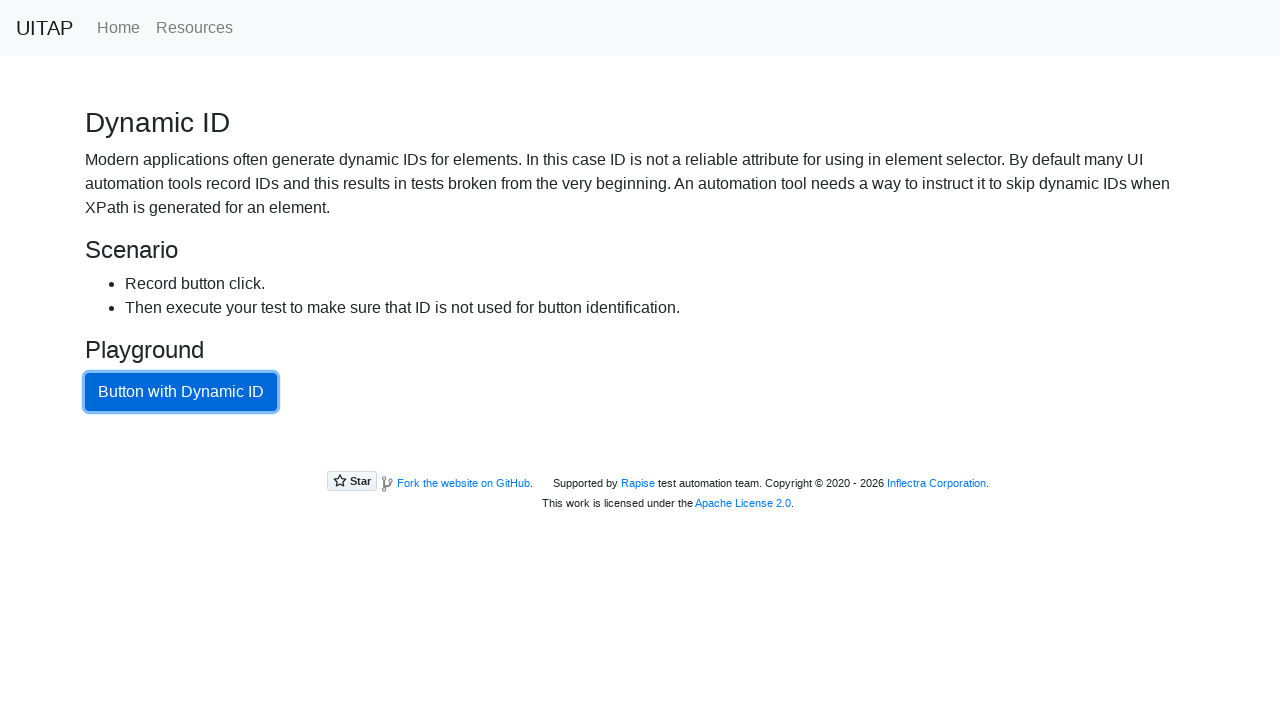

Waited 2 seconds after button click
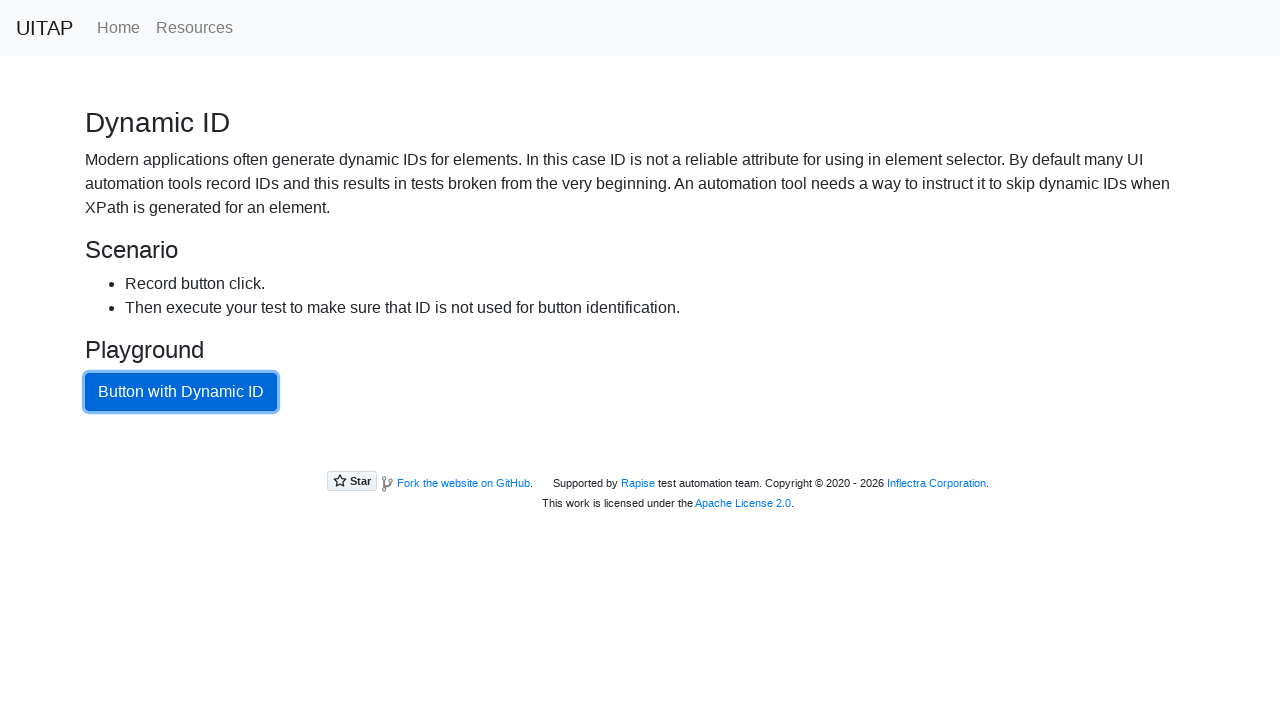

Clicked button with dynamic ID in loop at (181, 392) on xpath=//button[text()='Button with Dynamic ID']
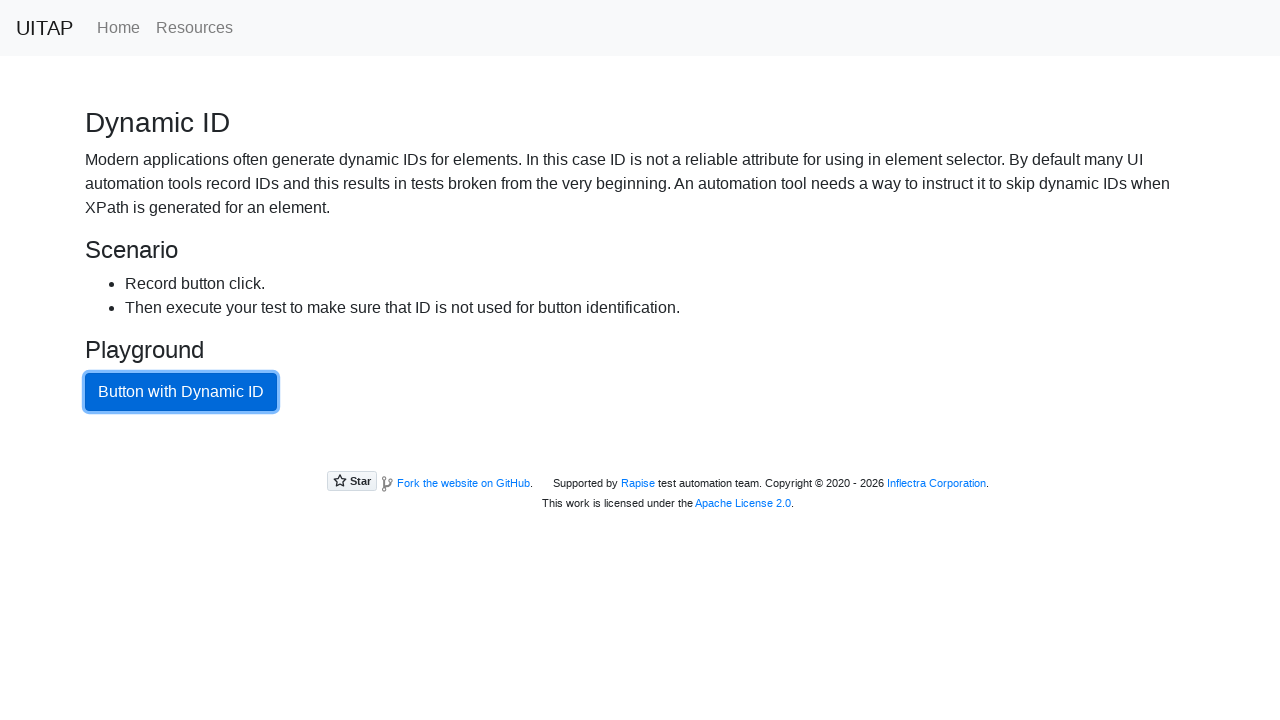

Waited 2 seconds after button click
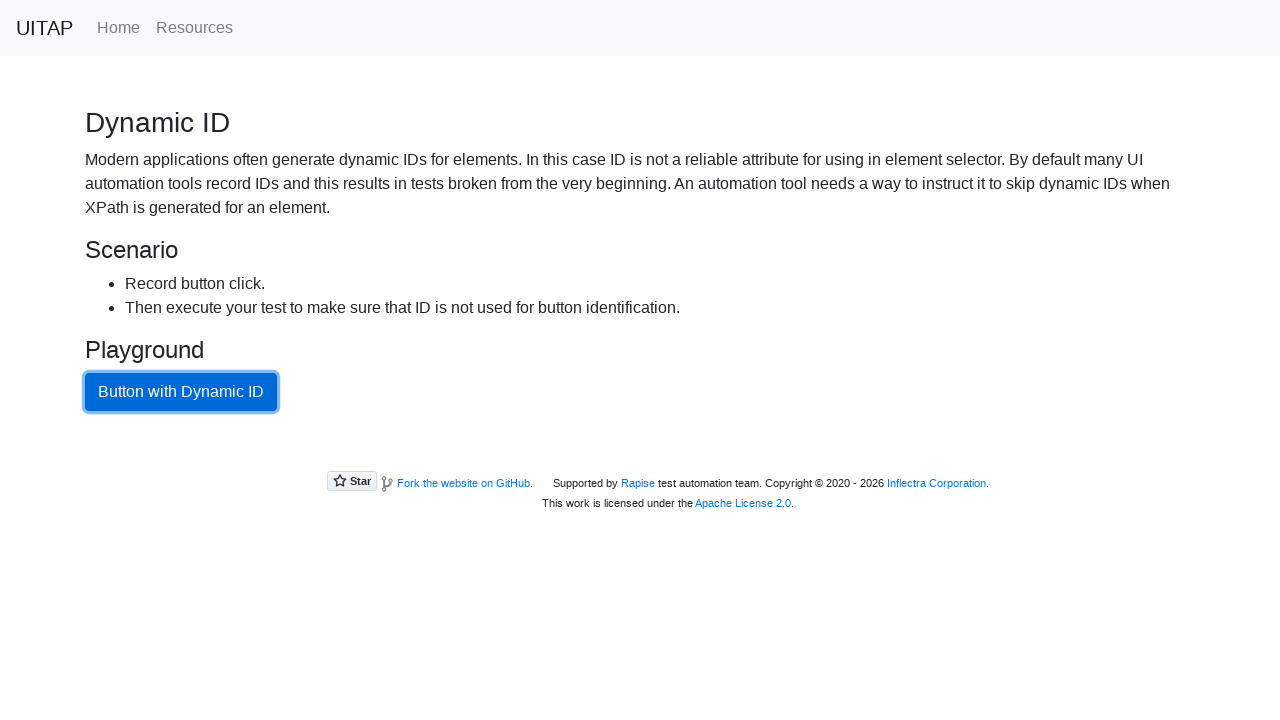

Clicked button with dynamic ID in loop at (181, 392) on xpath=//button[text()='Button with Dynamic ID']
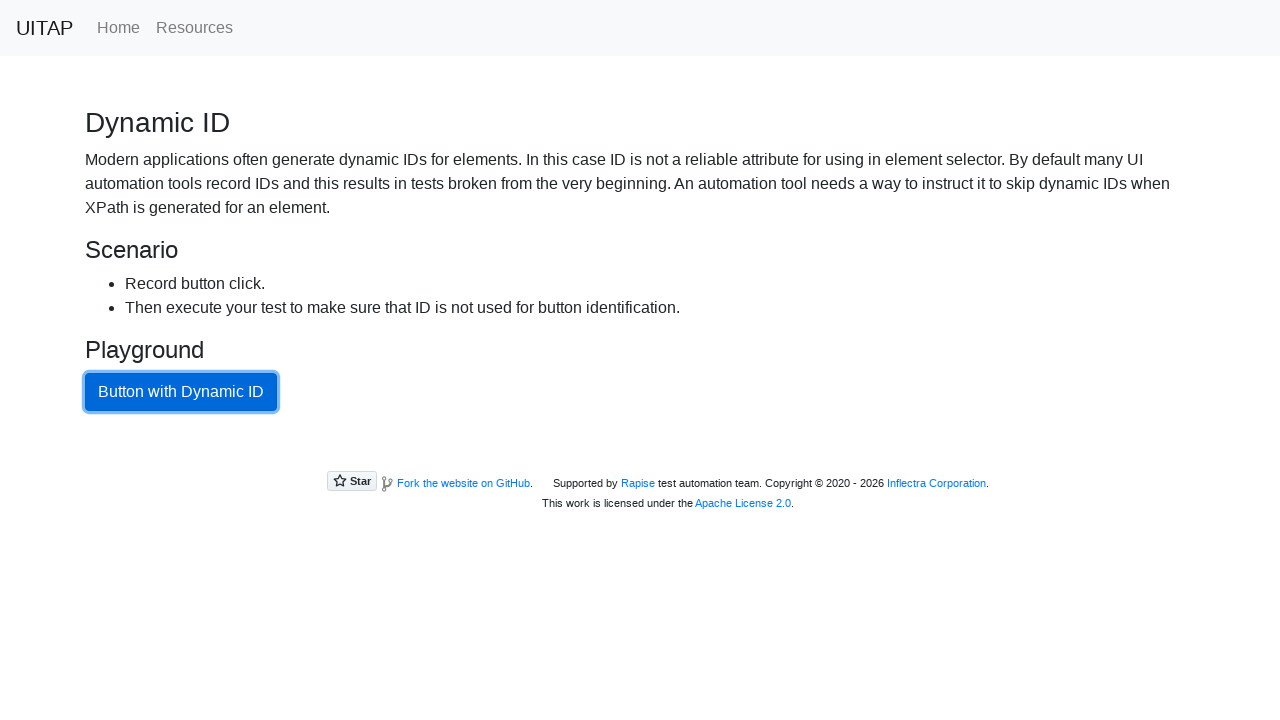

Waited 2 seconds after button click
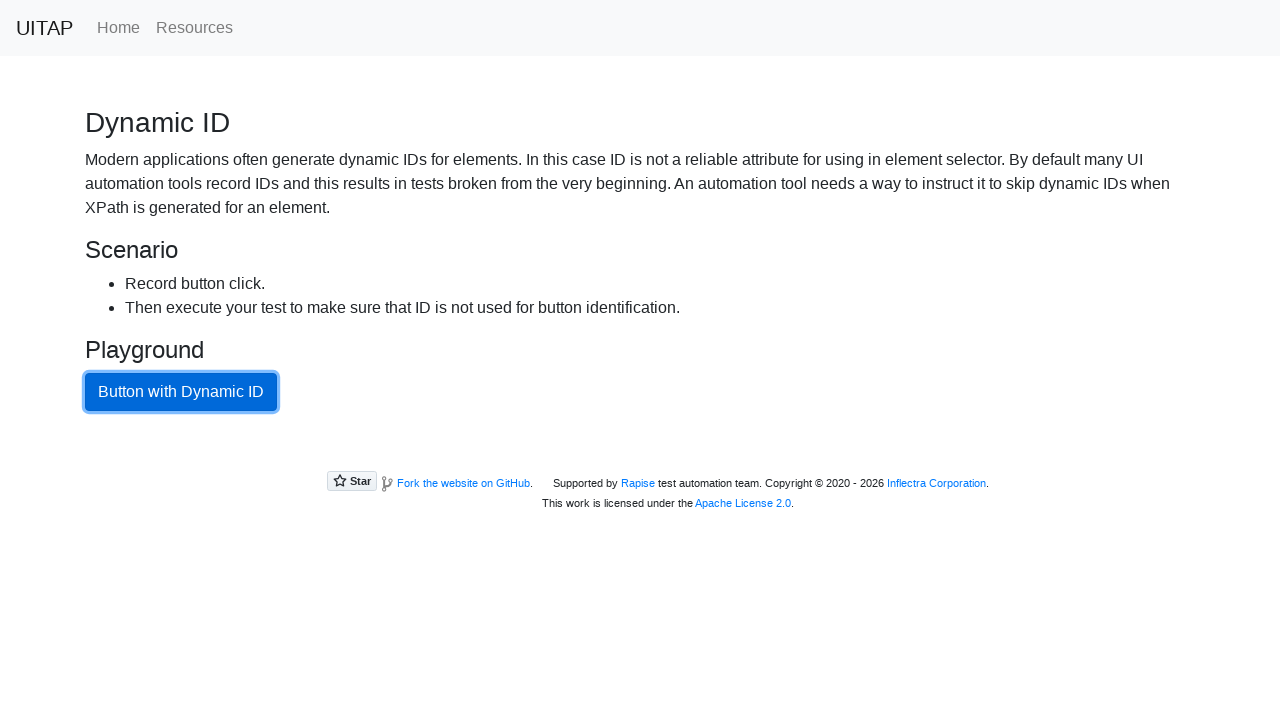

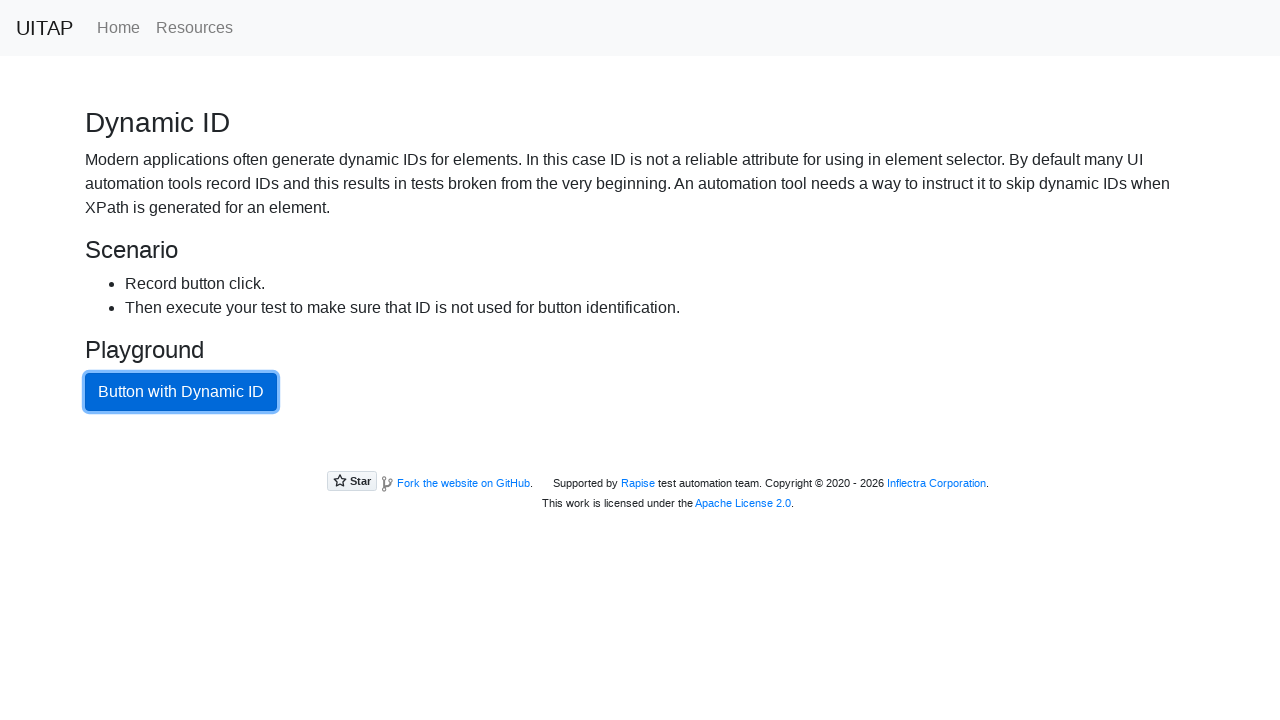